Tests radio button functionality by selecting the Female gender option in the registration form

Starting URL: http://demo.automationtesting.in/Register.html

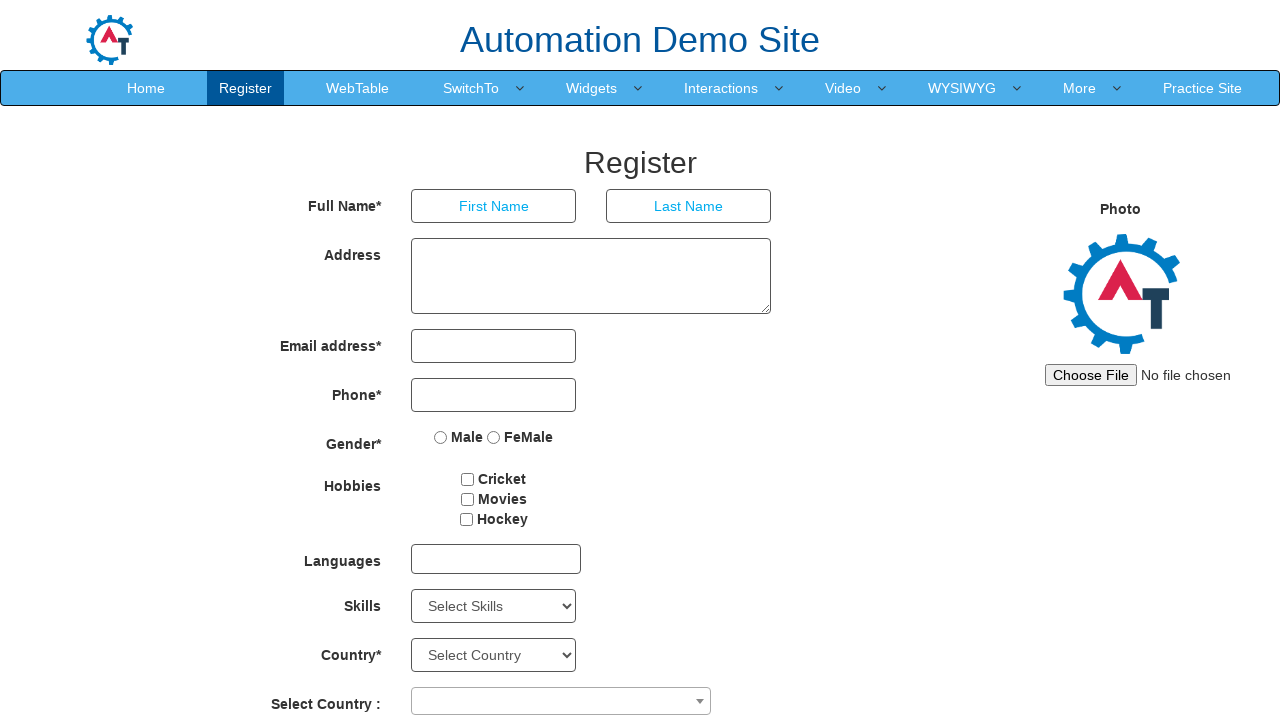

Navigated to registration form at http://demo.automationtesting.in/Register.html
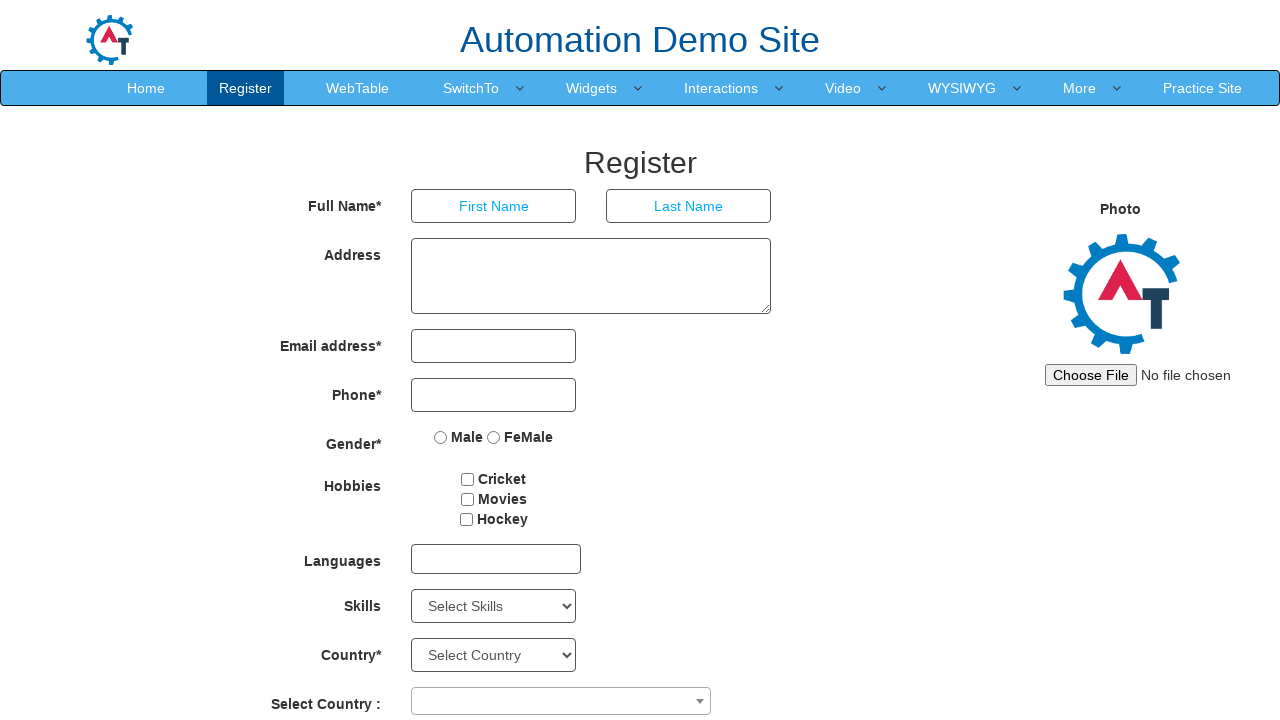

Selected Female gender radio button at (494, 437) on input[type='radio'][value='FeMale']
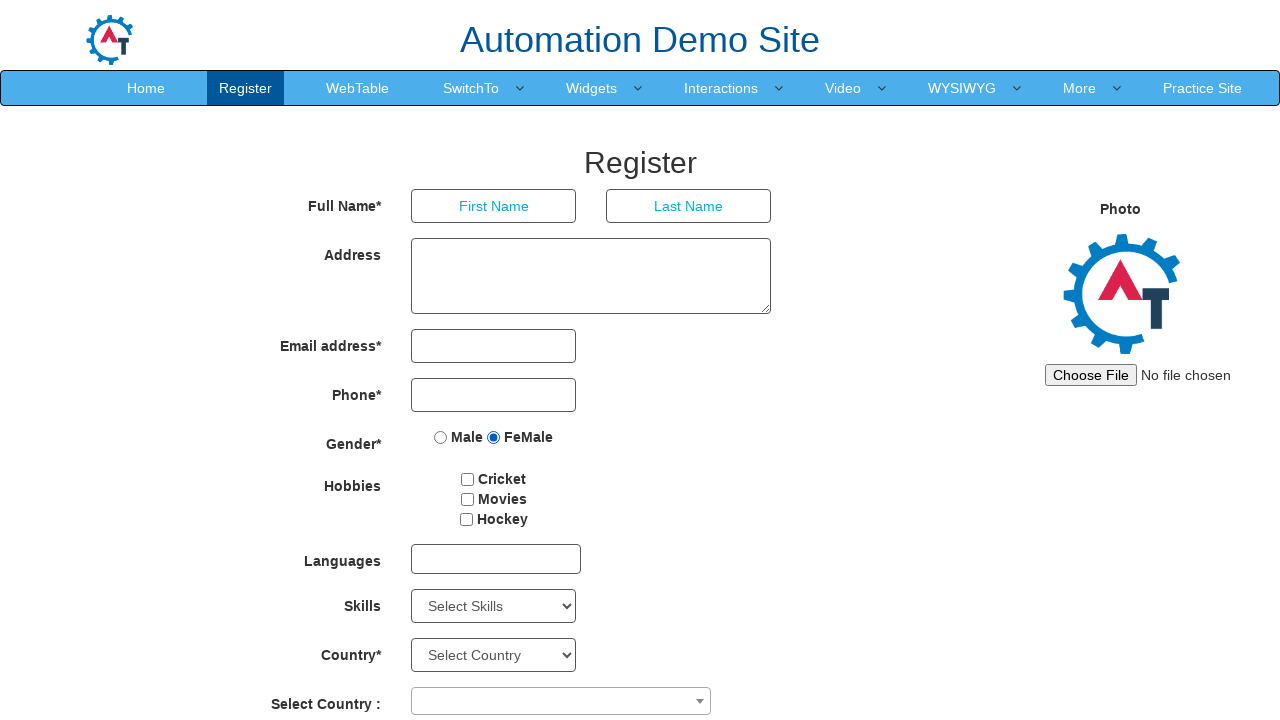

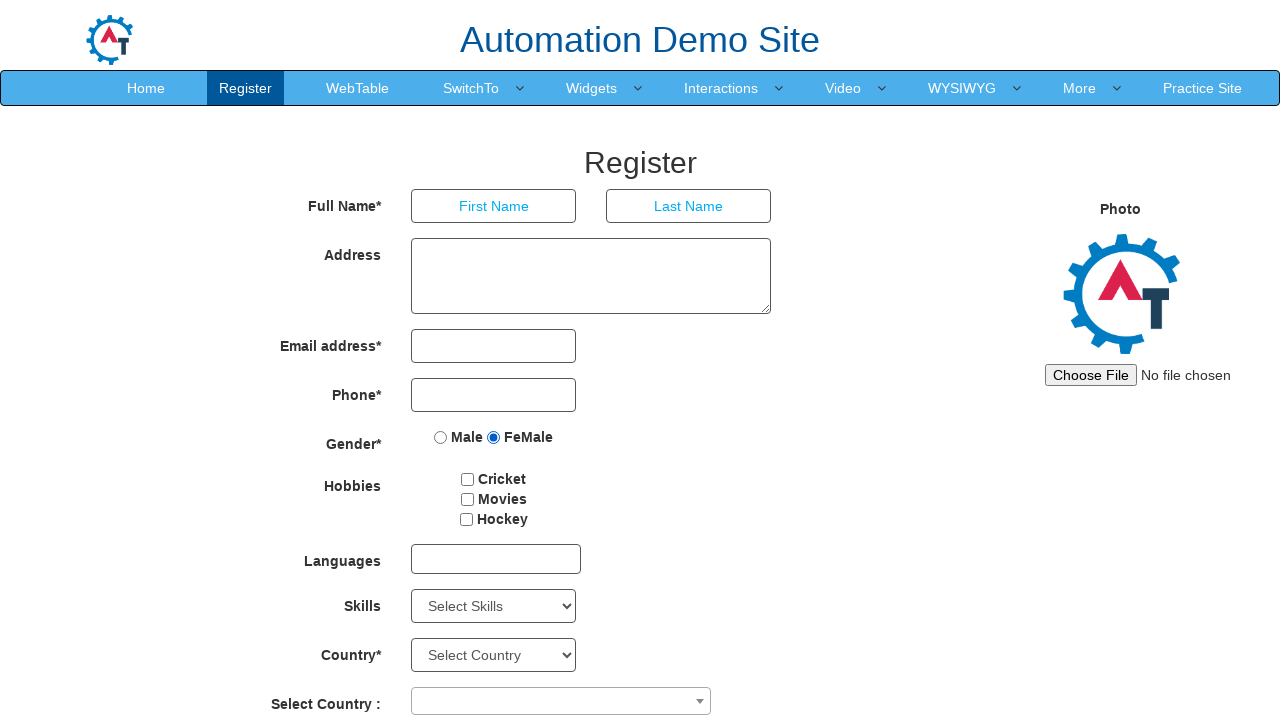